Tests hover functionality by hovering over three images and verifying that corresponding user names become visible after each hover action.

Starting URL: https://practice.cydeo.com/hovers

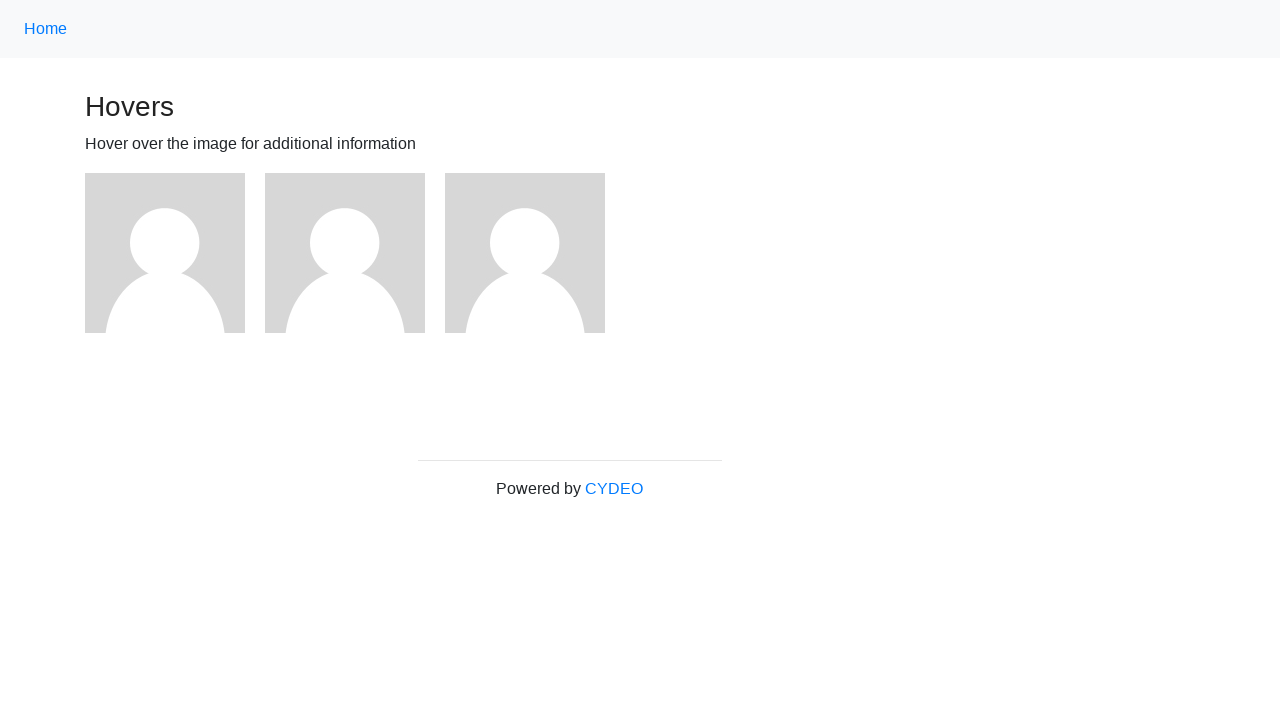

Located first image element
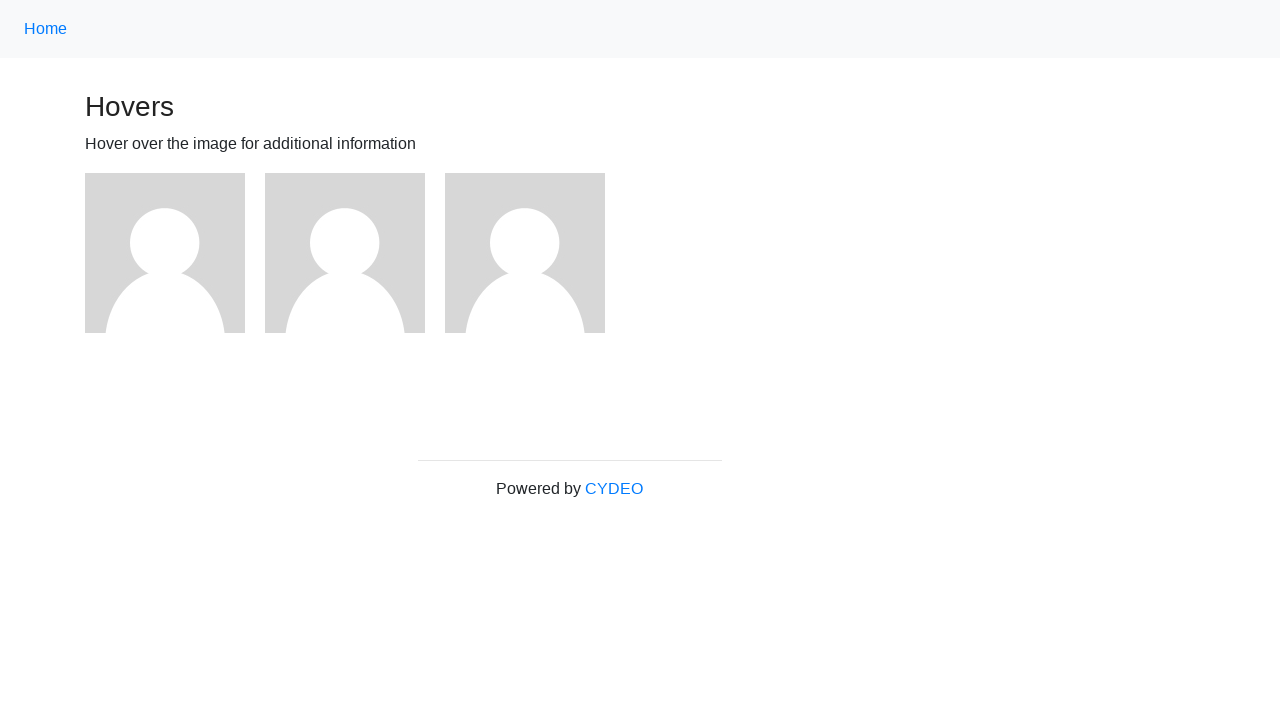

Located second image element
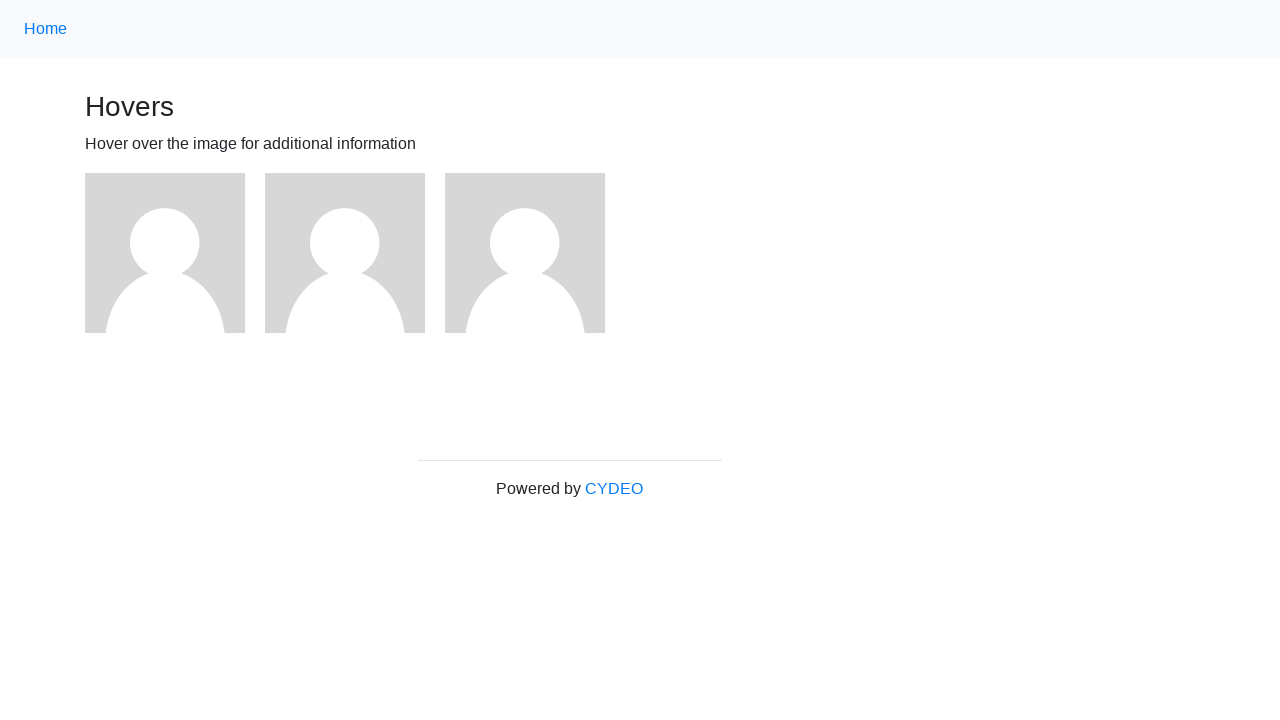

Located third image element
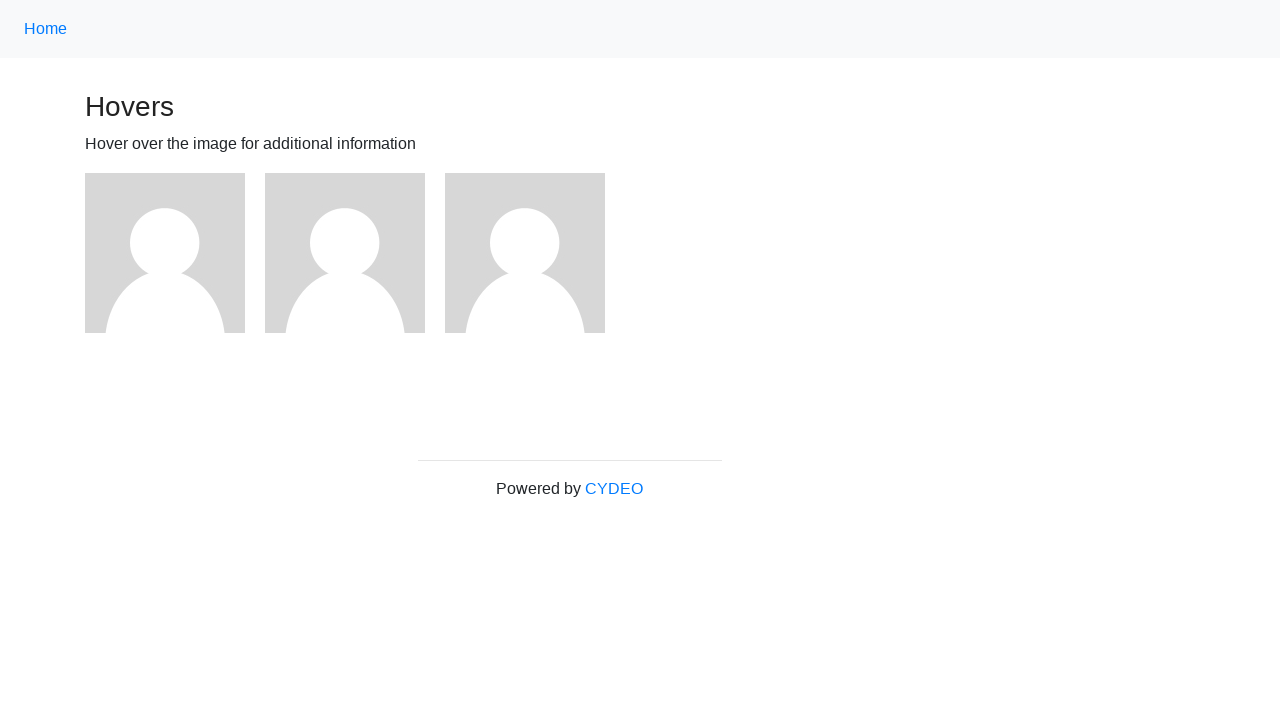

Located user1 text element
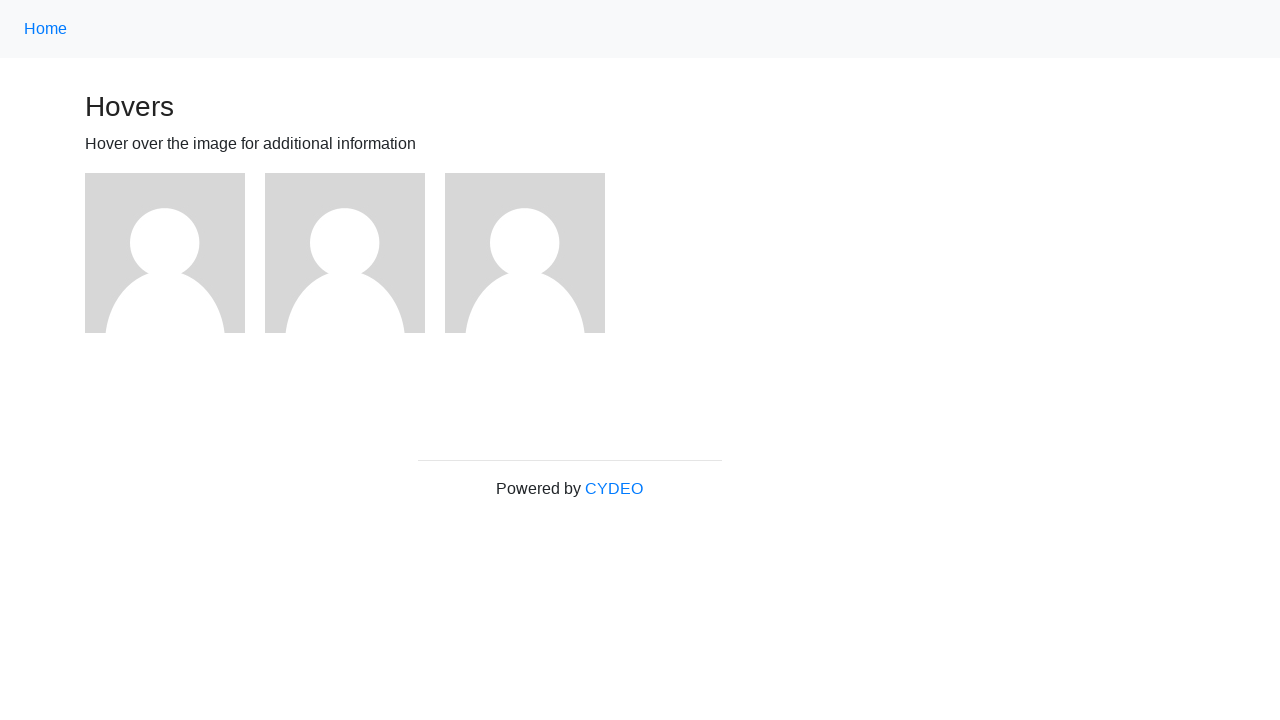

Located user2 text element
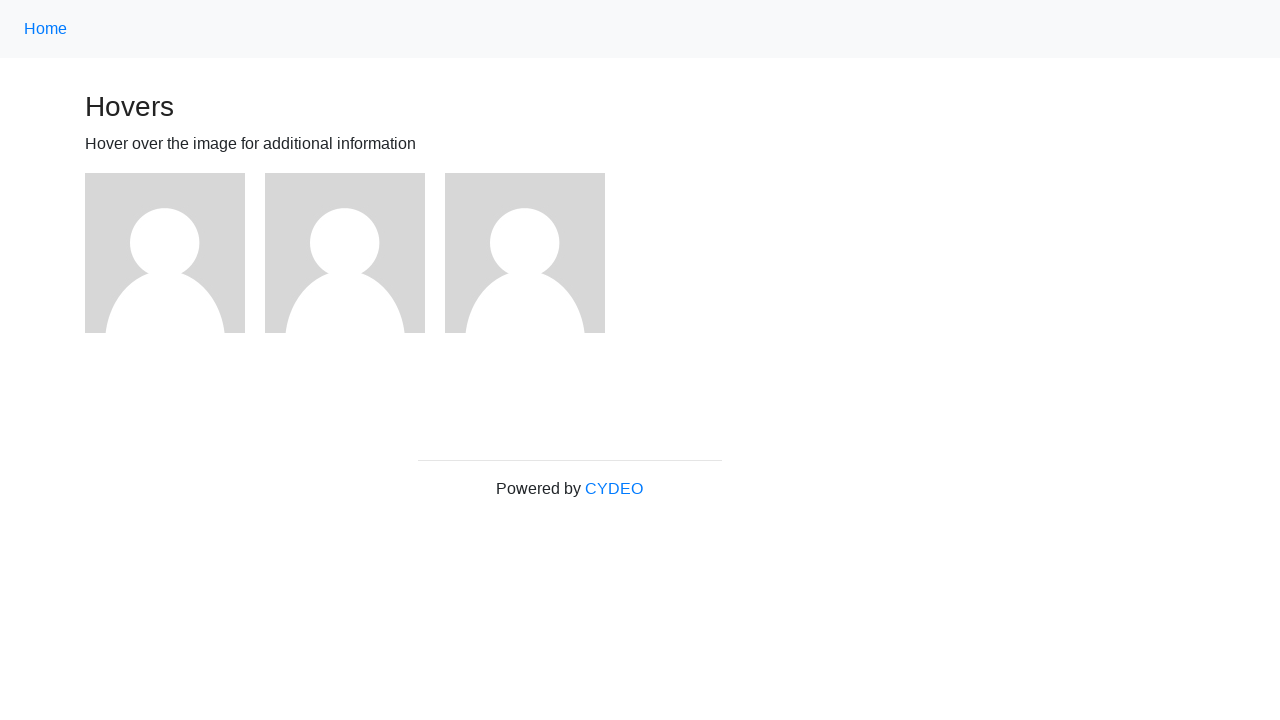

Located user3 text element
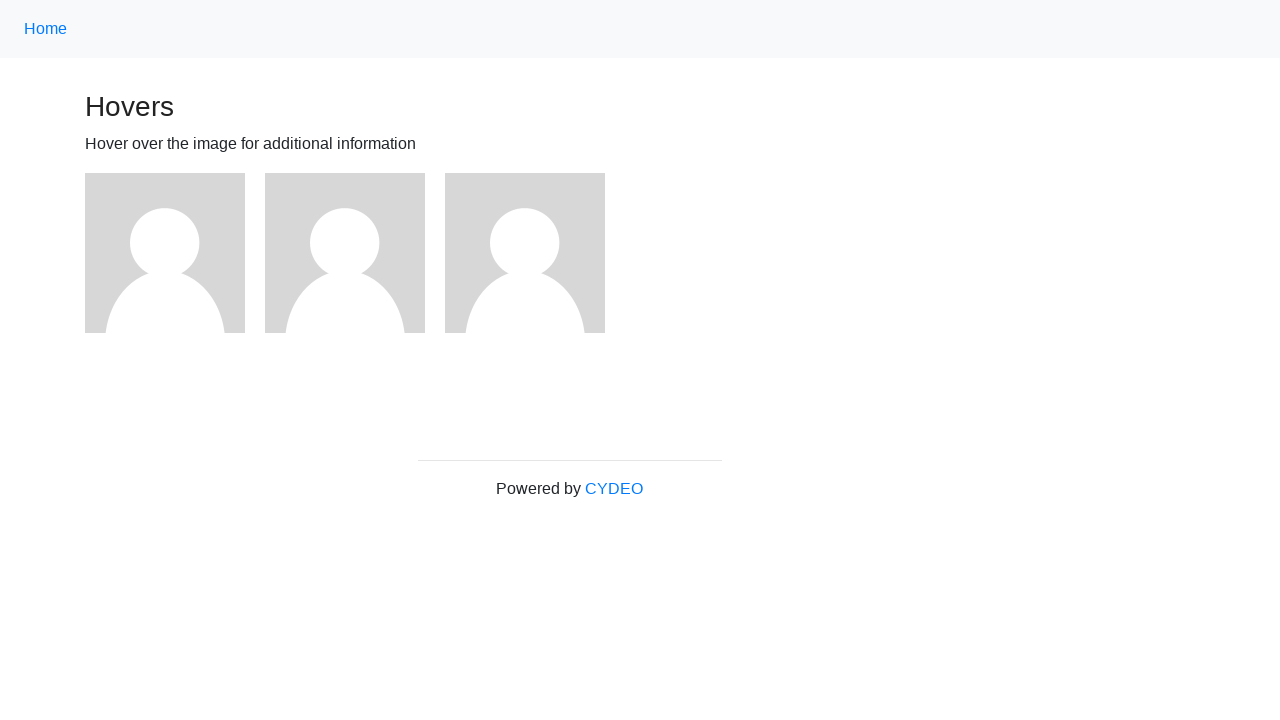

Hovered over first image at (165, 253) on (//img)[1]
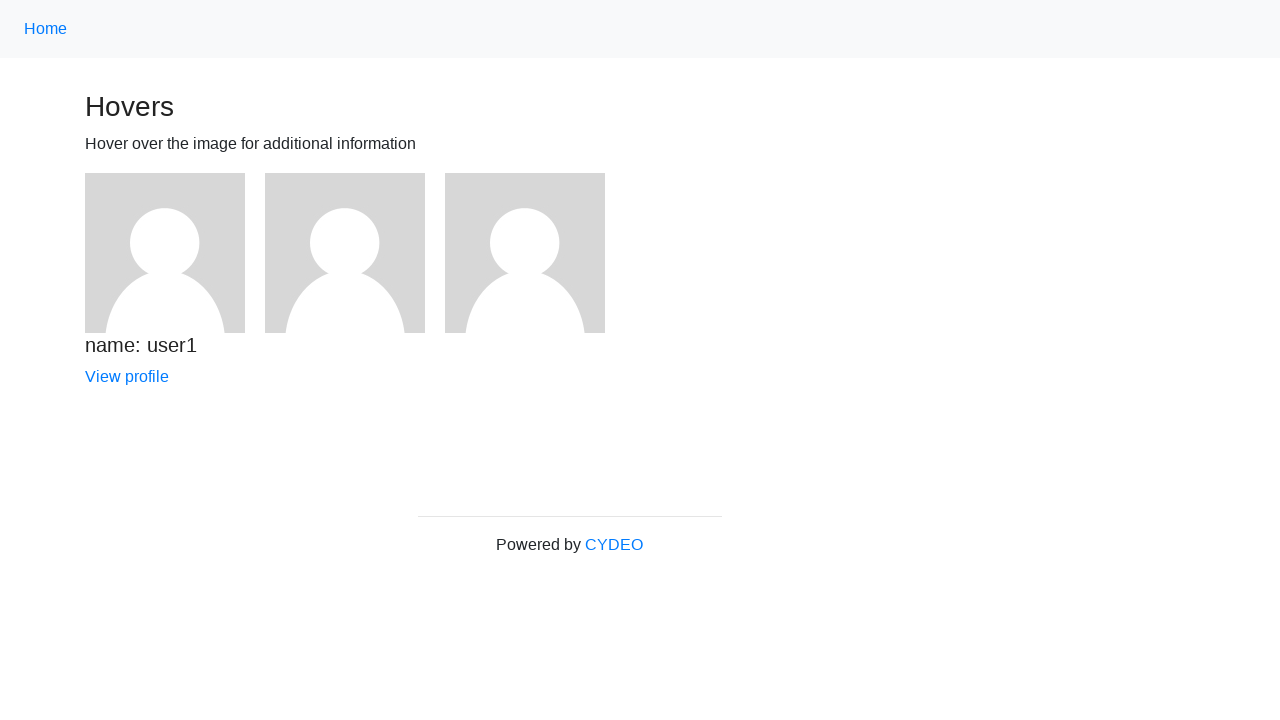

Verified user1 name is visible after hovering first image
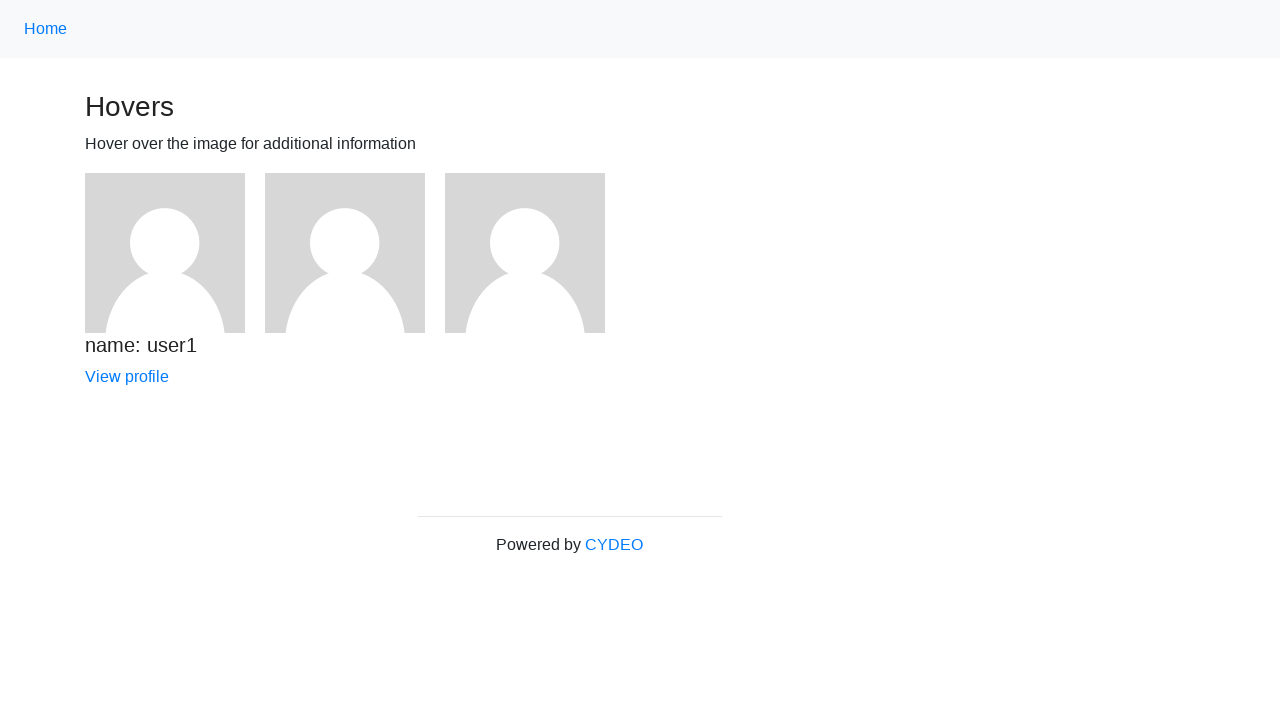

Hovered over second image at (345, 253) on (//img)[2]
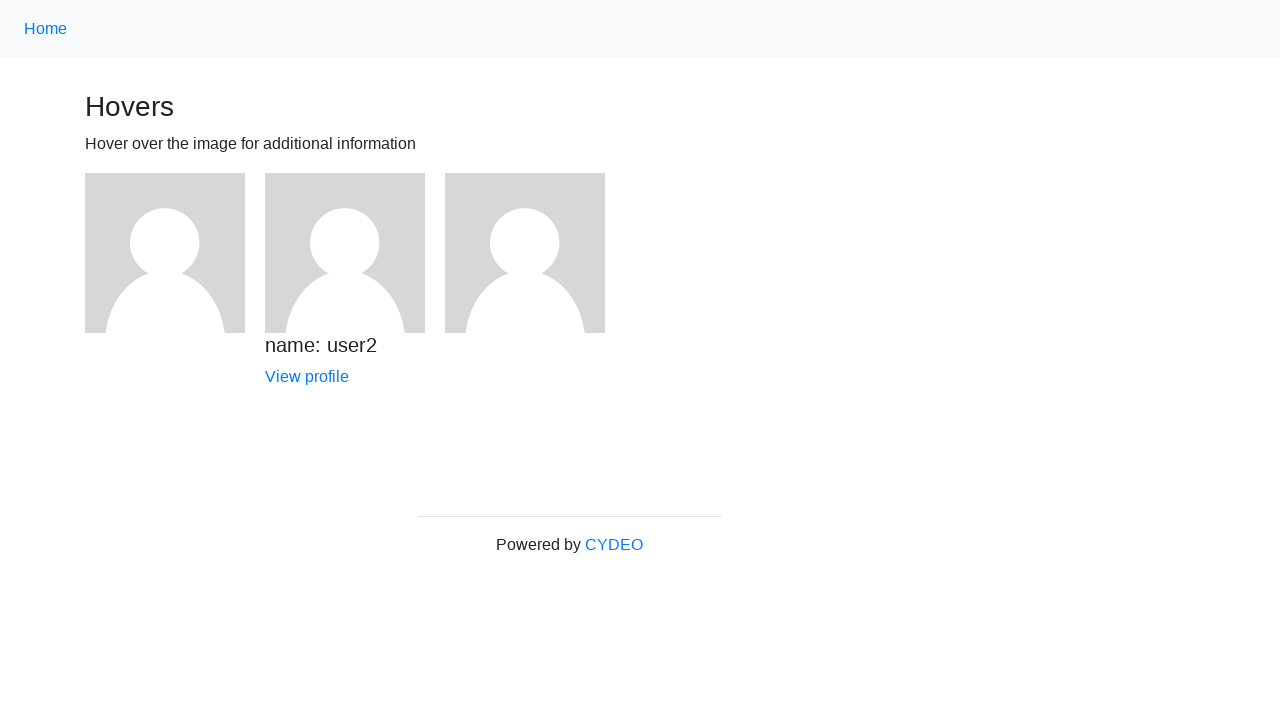

Verified user2 name is visible after hovering second image
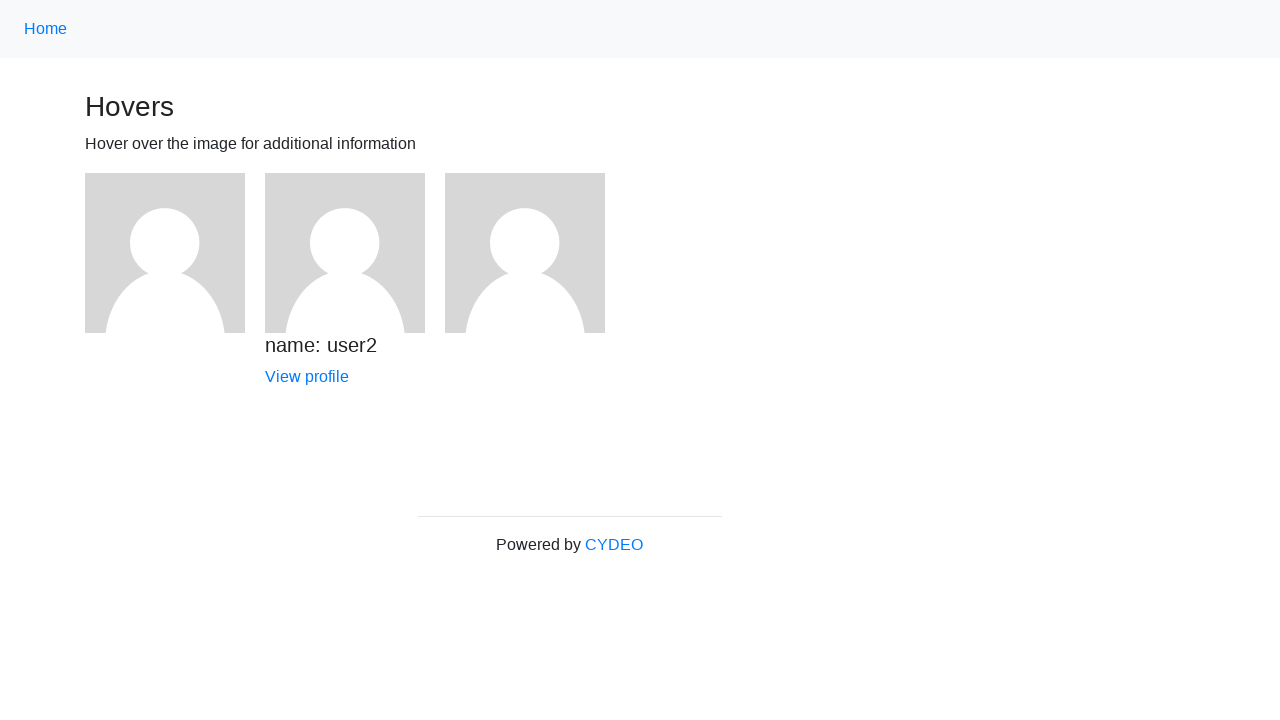

Hovered over third image at (525, 253) on (//img)[3]
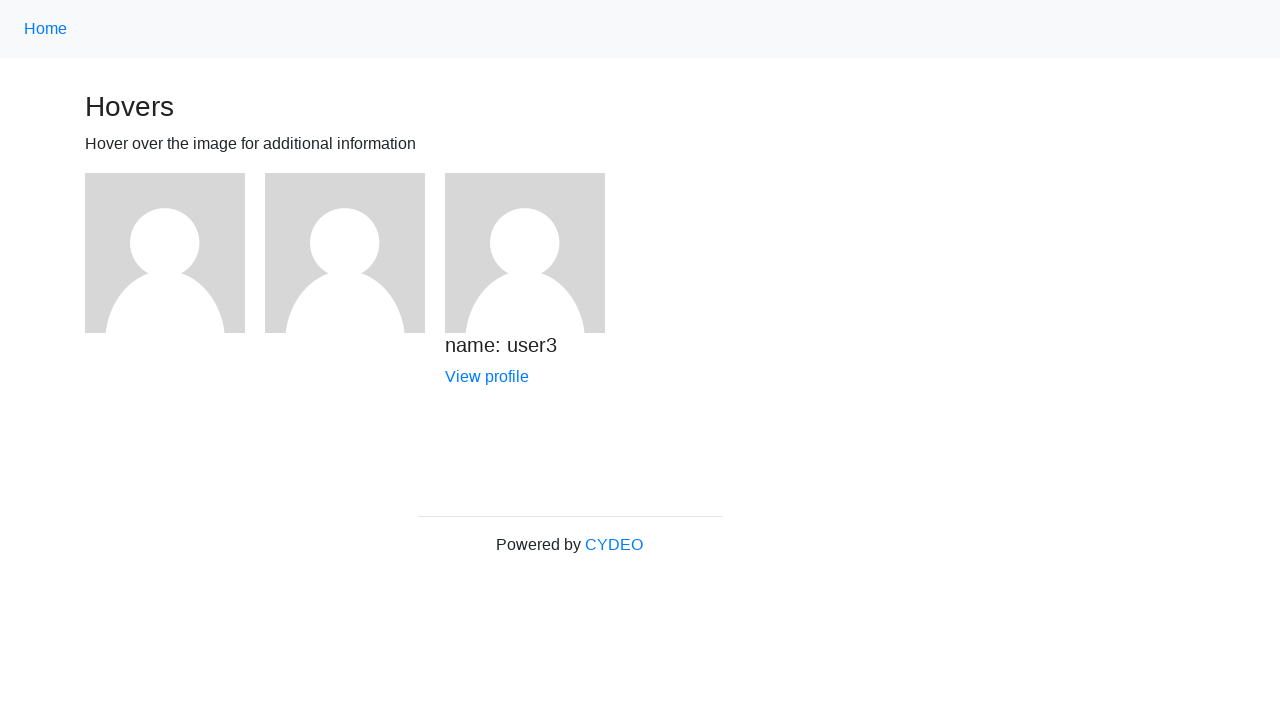

Verified user3 name is visible after hovering third image
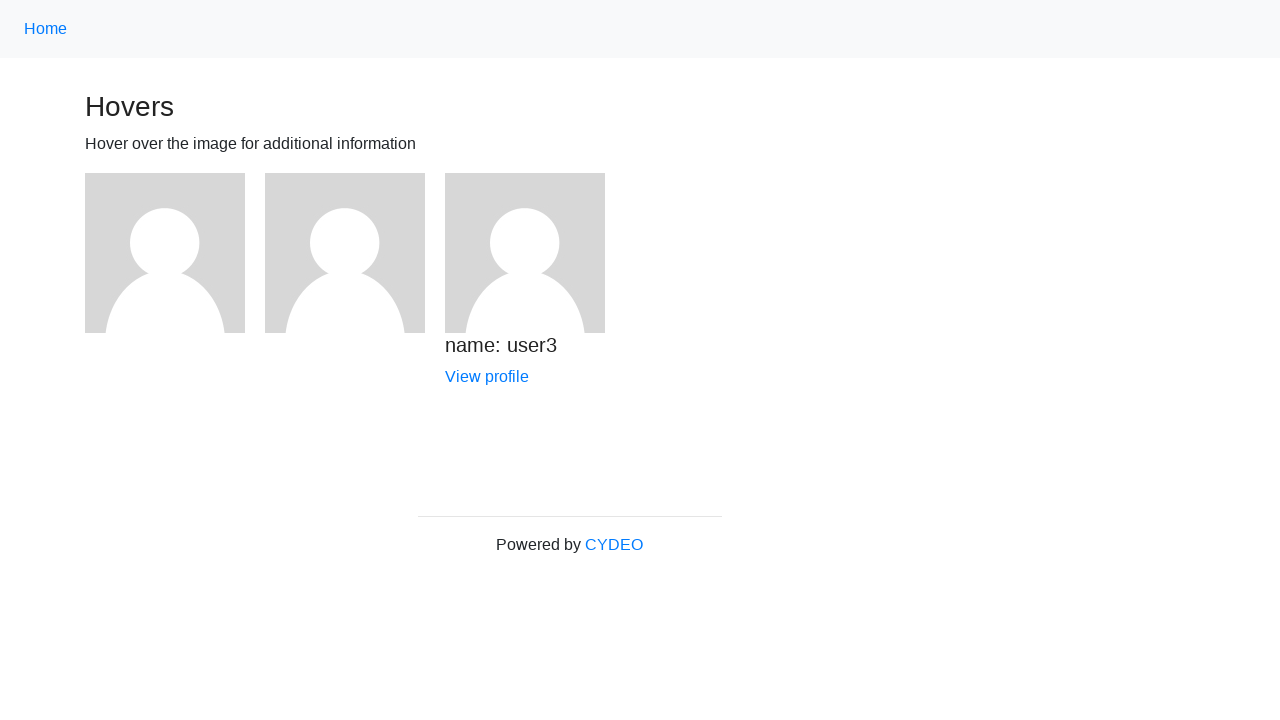

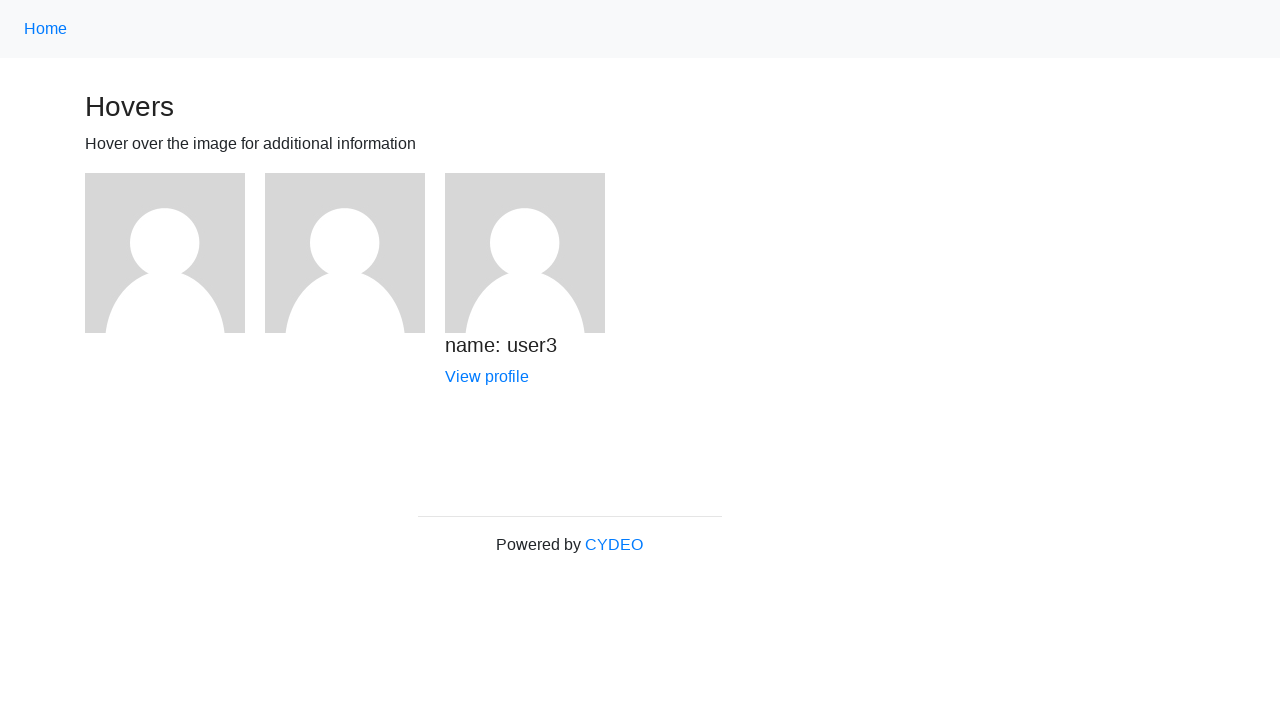